Tests navigation to multiple links in the footer section by opening them in new tabs and verifying their page titles

Starting URL: https://rahulshettyacademy.com/AutomationPractice/

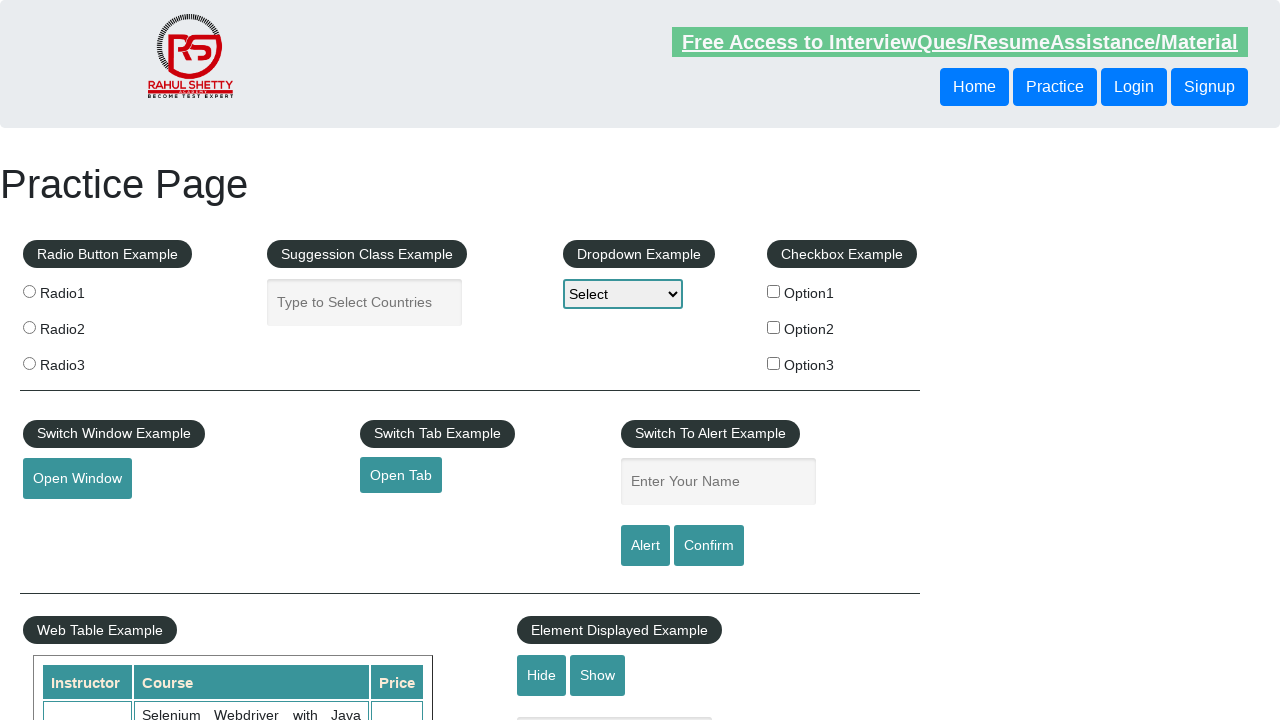

Counted total links on page: 27
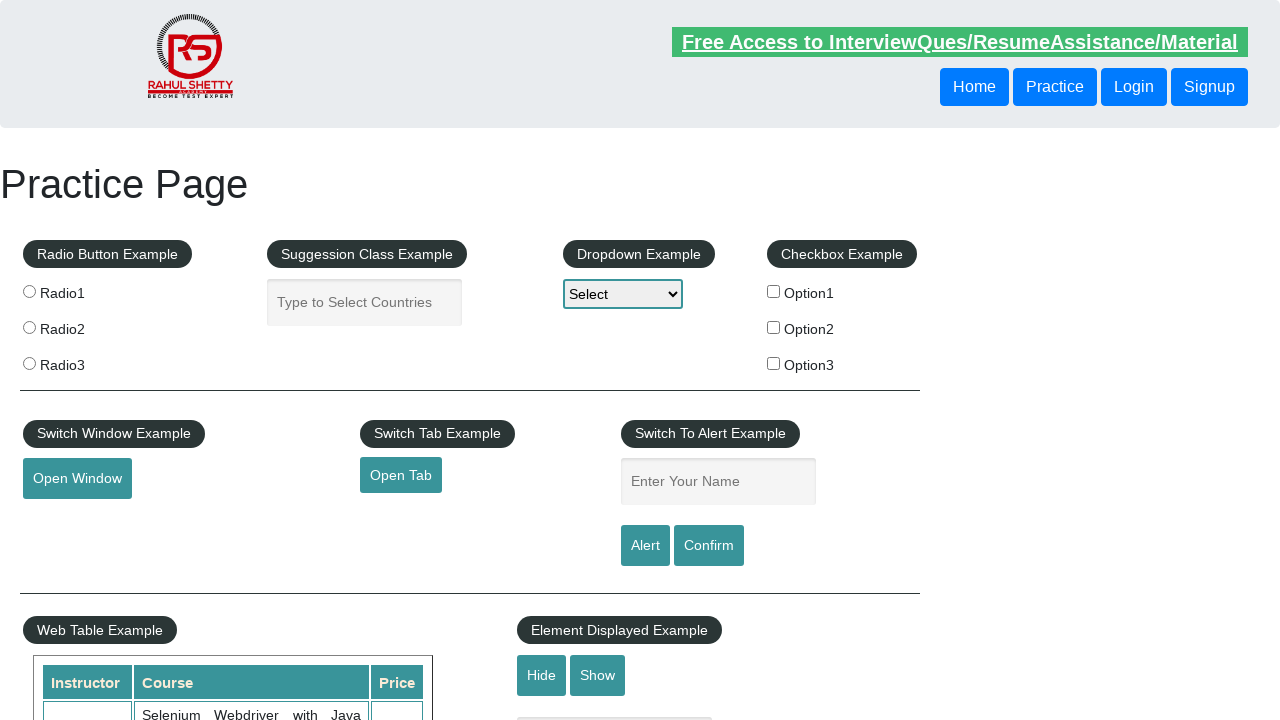

Located footer section with ID 'gf-BIG'
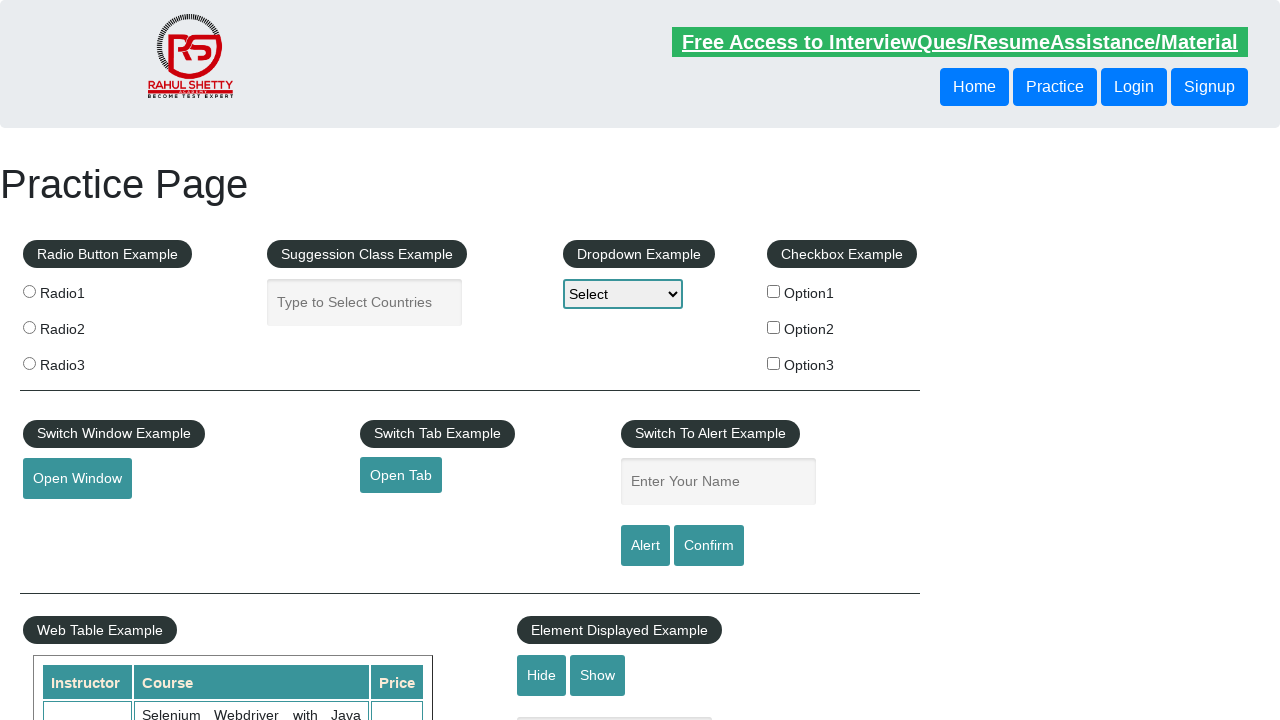

Counted footer links: 20
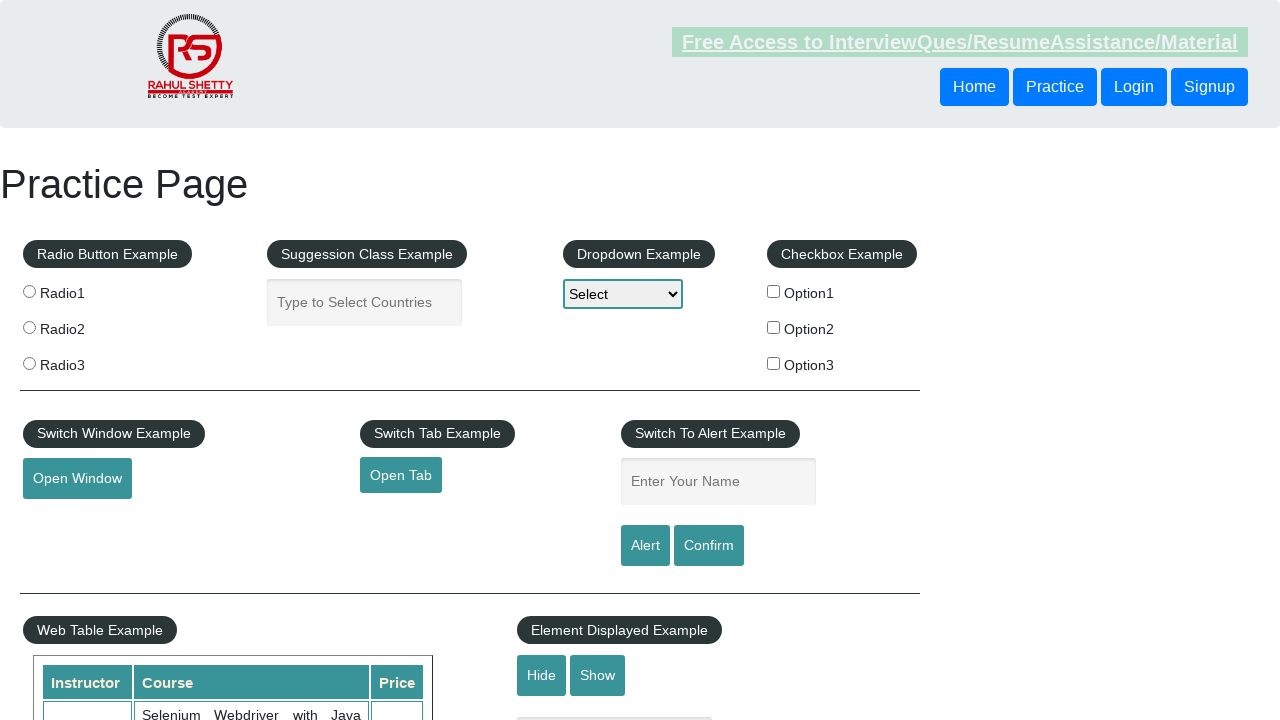

Located first column of footer table
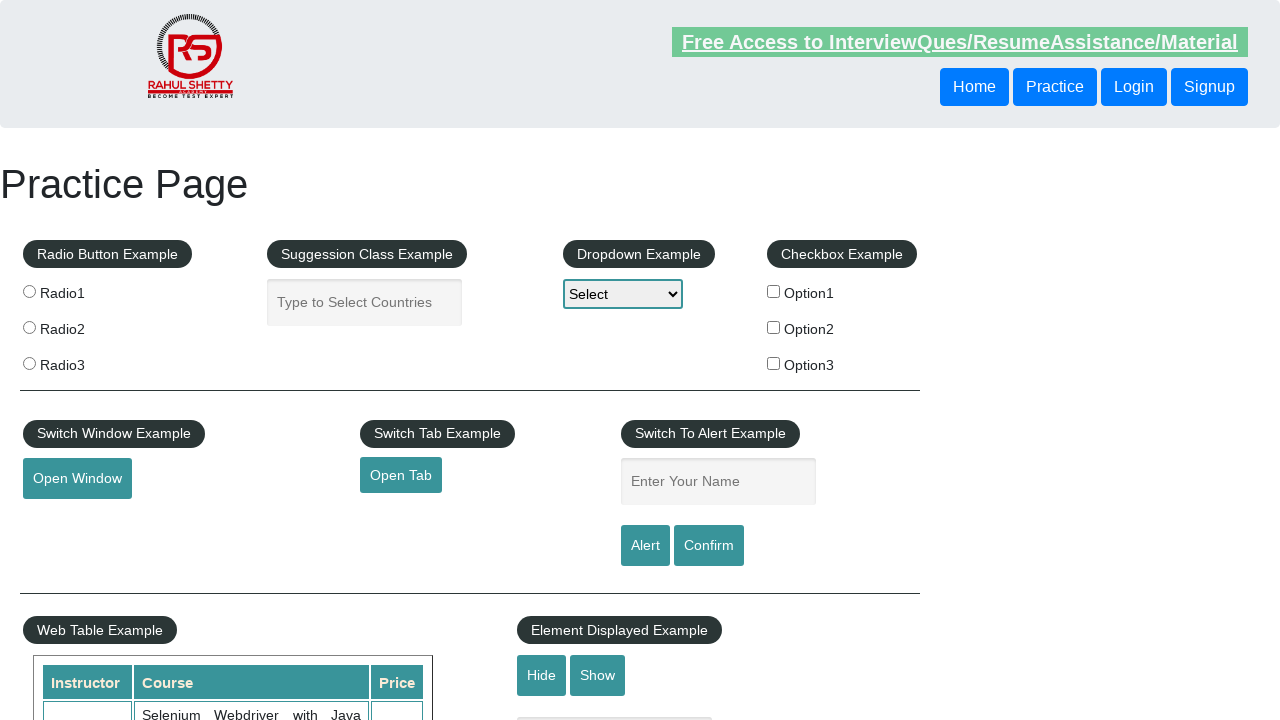

Counted links in Discount Coupons column: 5
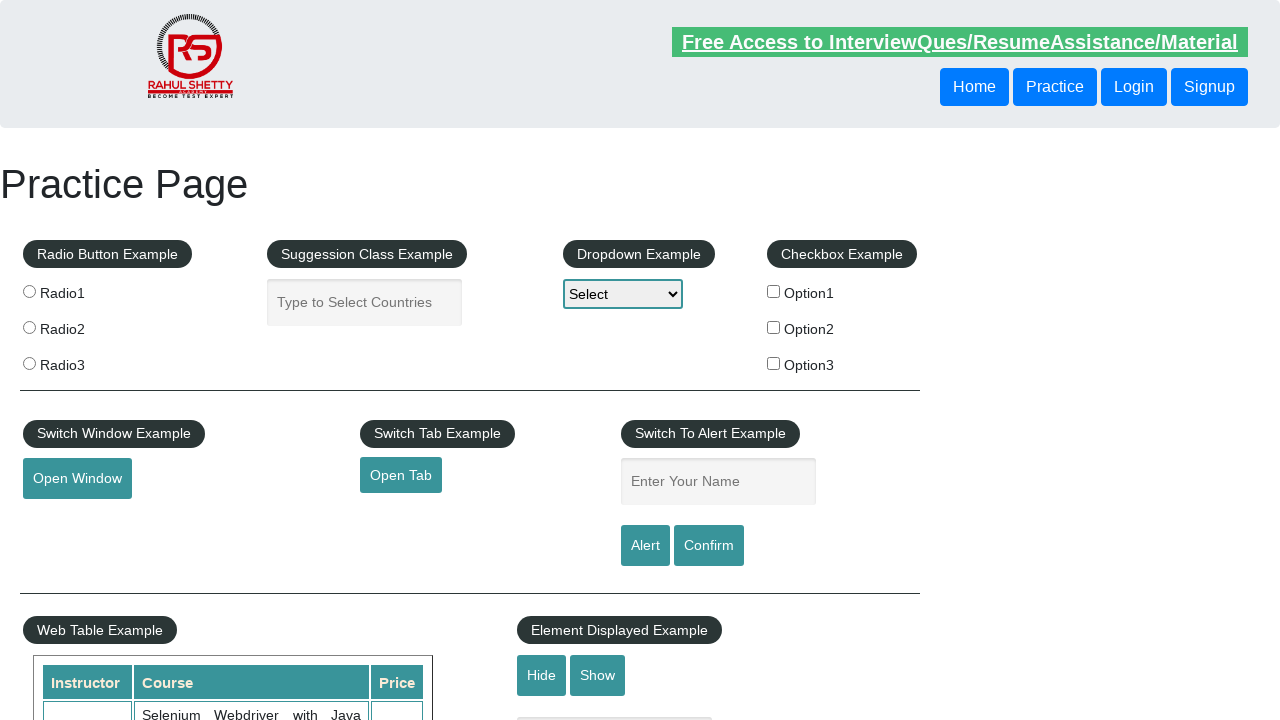

Located footer column link at index 1
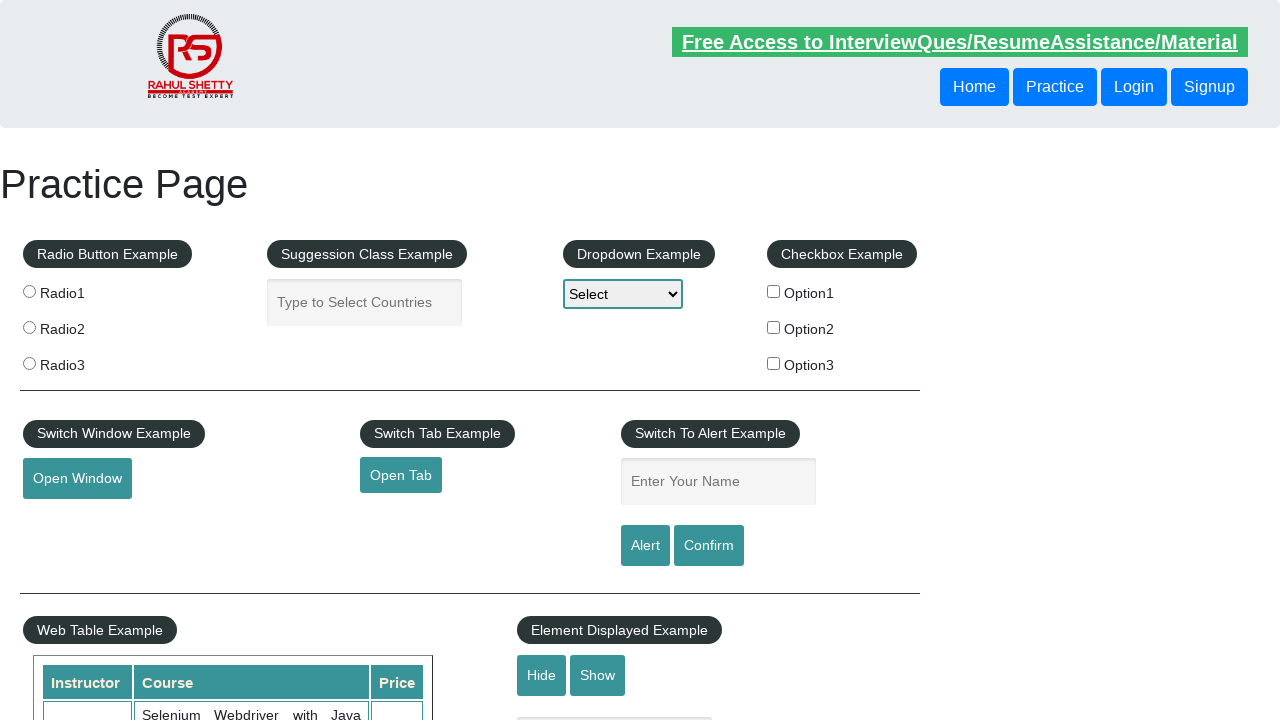

Opened footer column link 1 in new tab with Ctrl+Click at (68, 520) on #gf-BIG >> xpath=//table/tbody/tr/td[1]/ul >> a >> nth=1
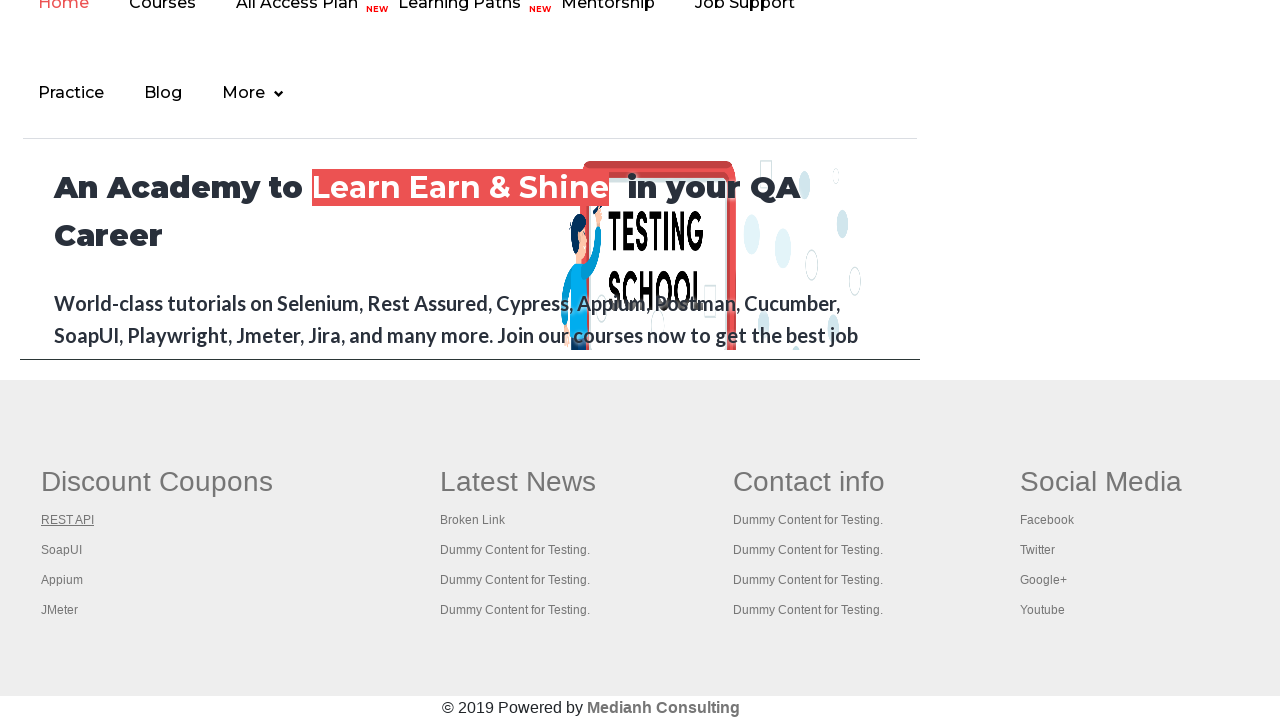

New tab page loaded
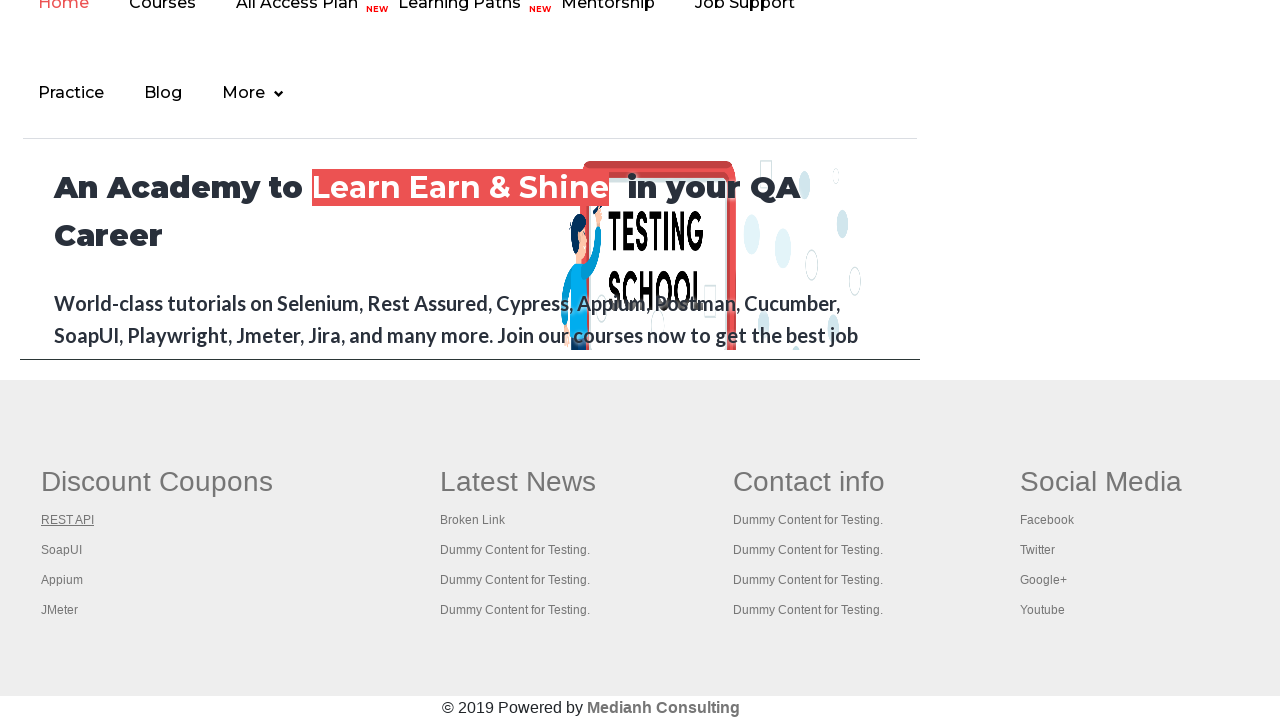

Retrieved new page title: 'REST API Tutorial'
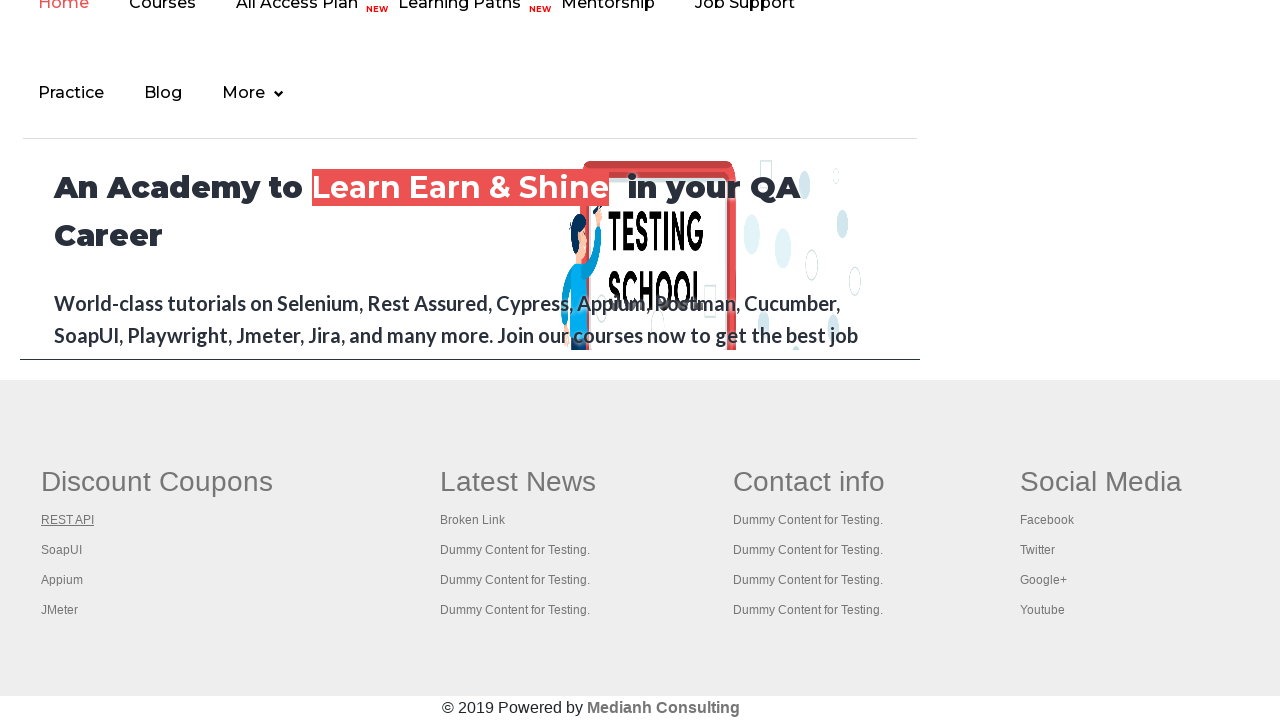

Located footer column link at index 2
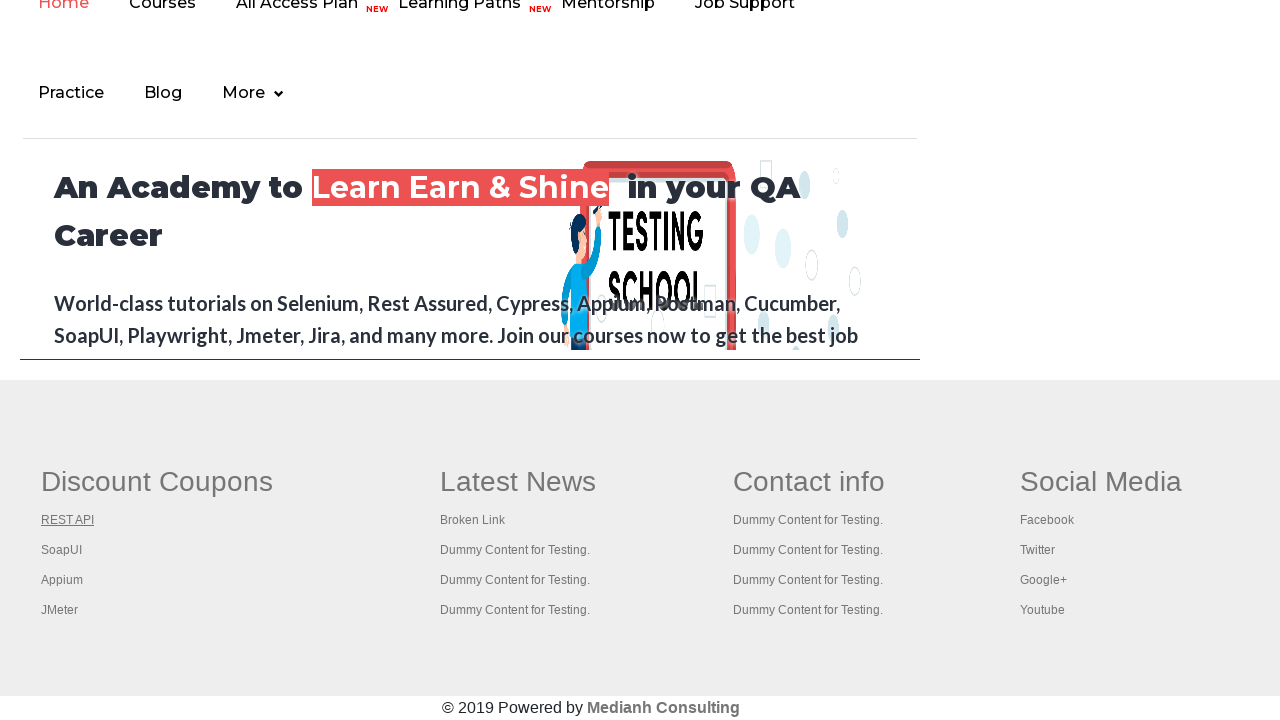

Opened footer column link 2 in new tab with Ctrl+Click at (62, 550) on #gf-BIG >> xpath=//table/tbody/tr/td[1]/ul >> a >> nth=2
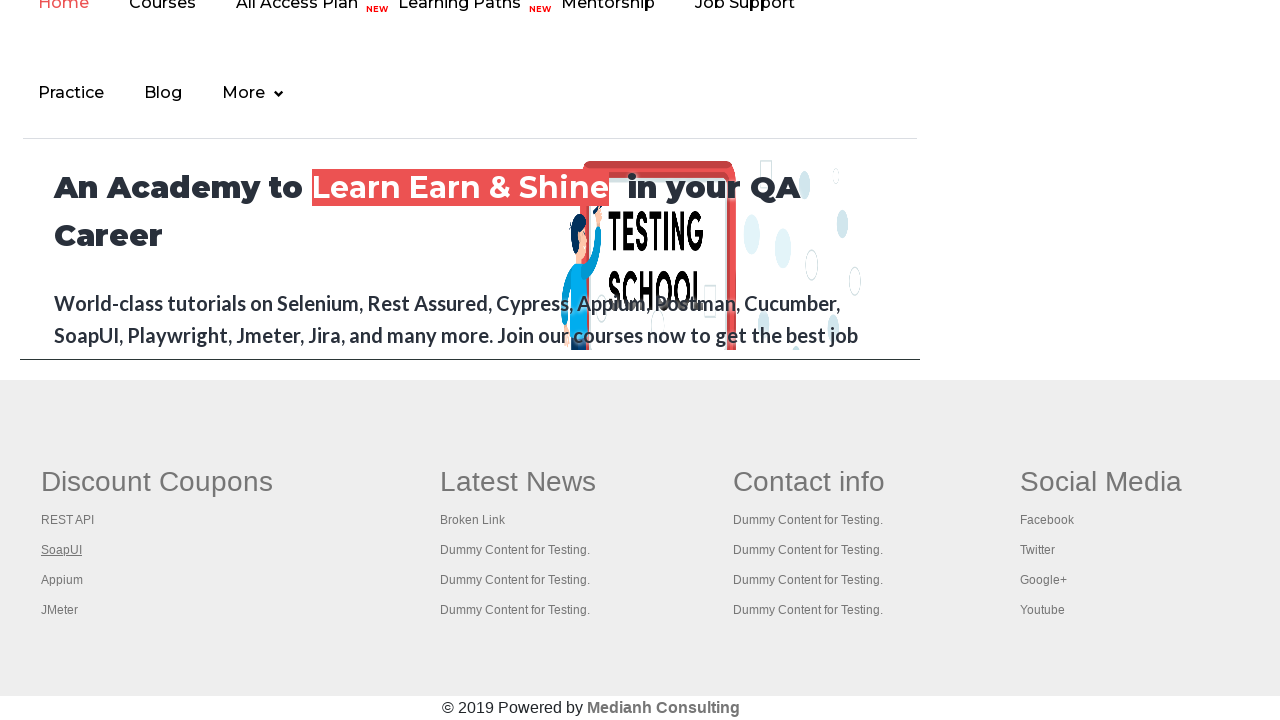

New tab page loaded
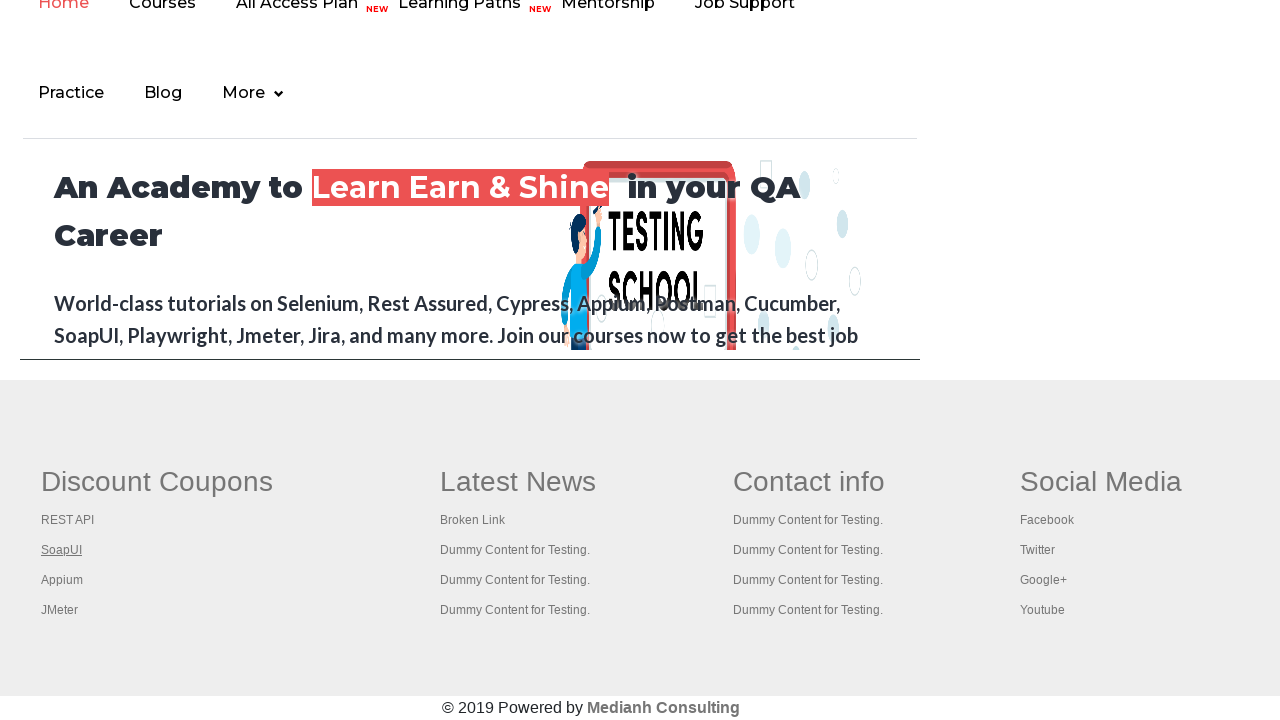

Retrieved new page title: 'The World’s Most Popular API Testing Tool | SoapUI'
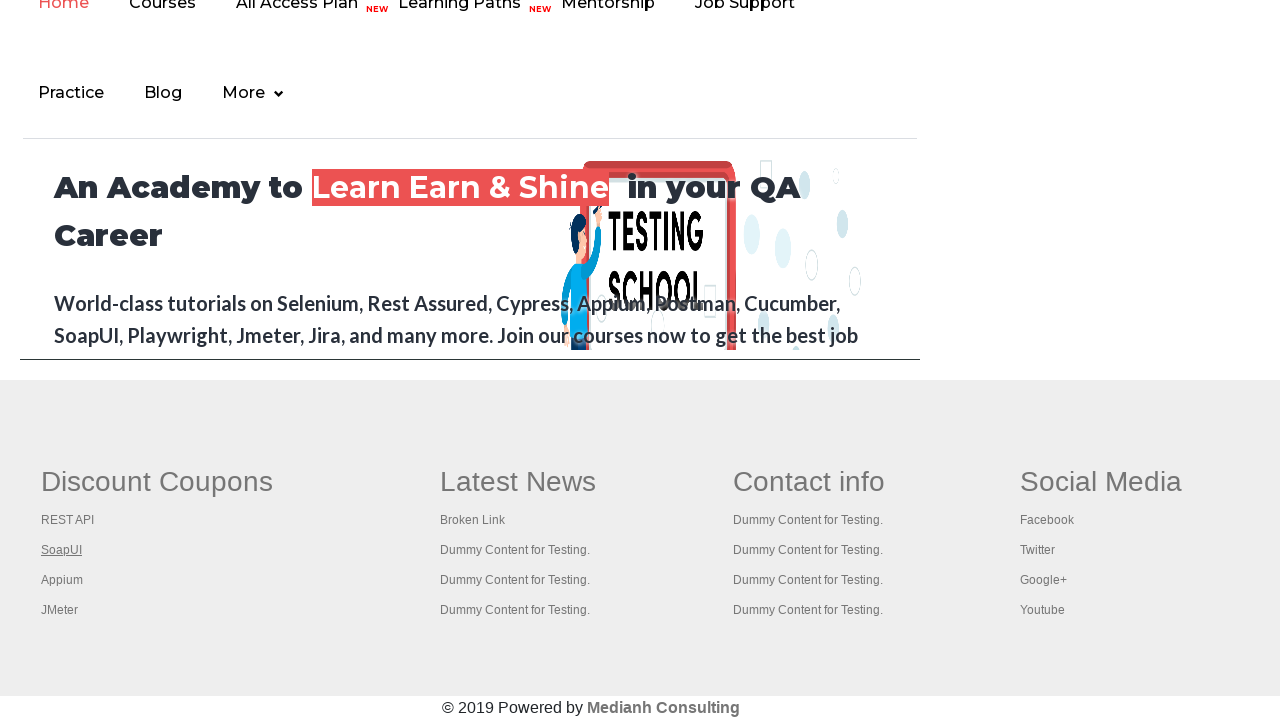

Located footer column link at index 3
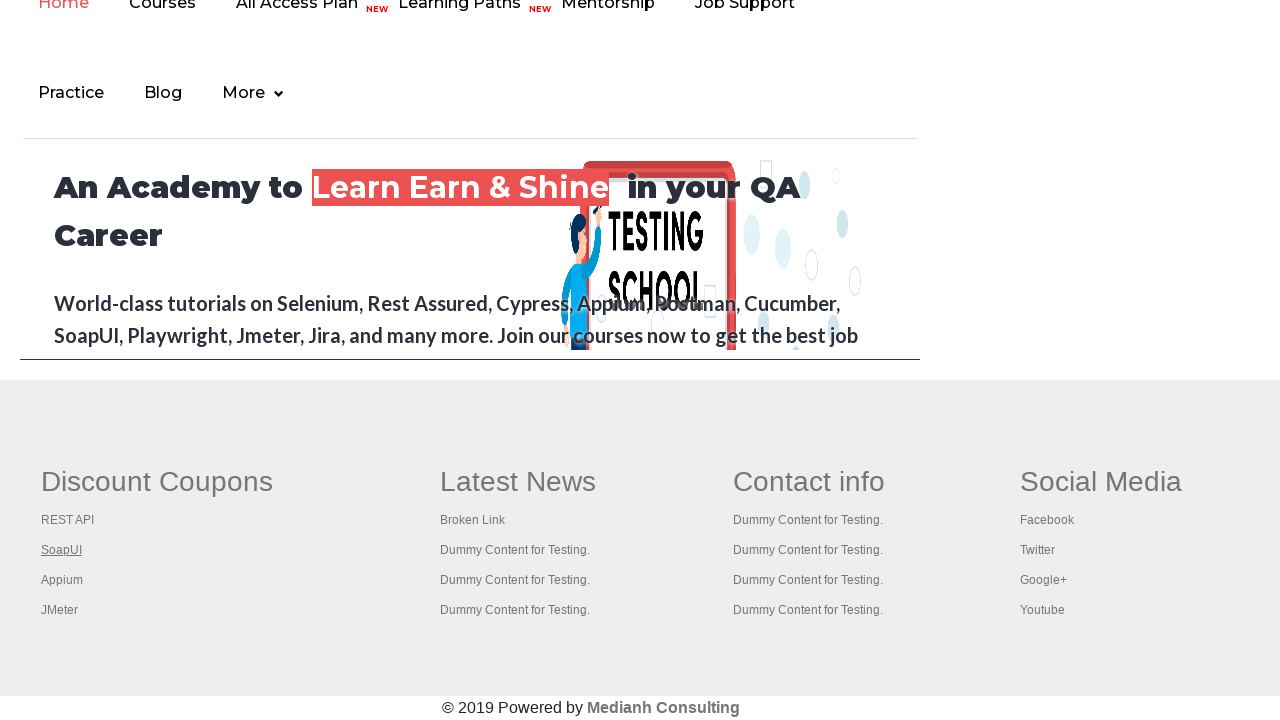

Opened footer column link 3 in new tab with Ctrl+Click at (62, 580) on #gf-BIG >> xpath=//table/tbody/tr/td[1]/ul >> a >> nth=3
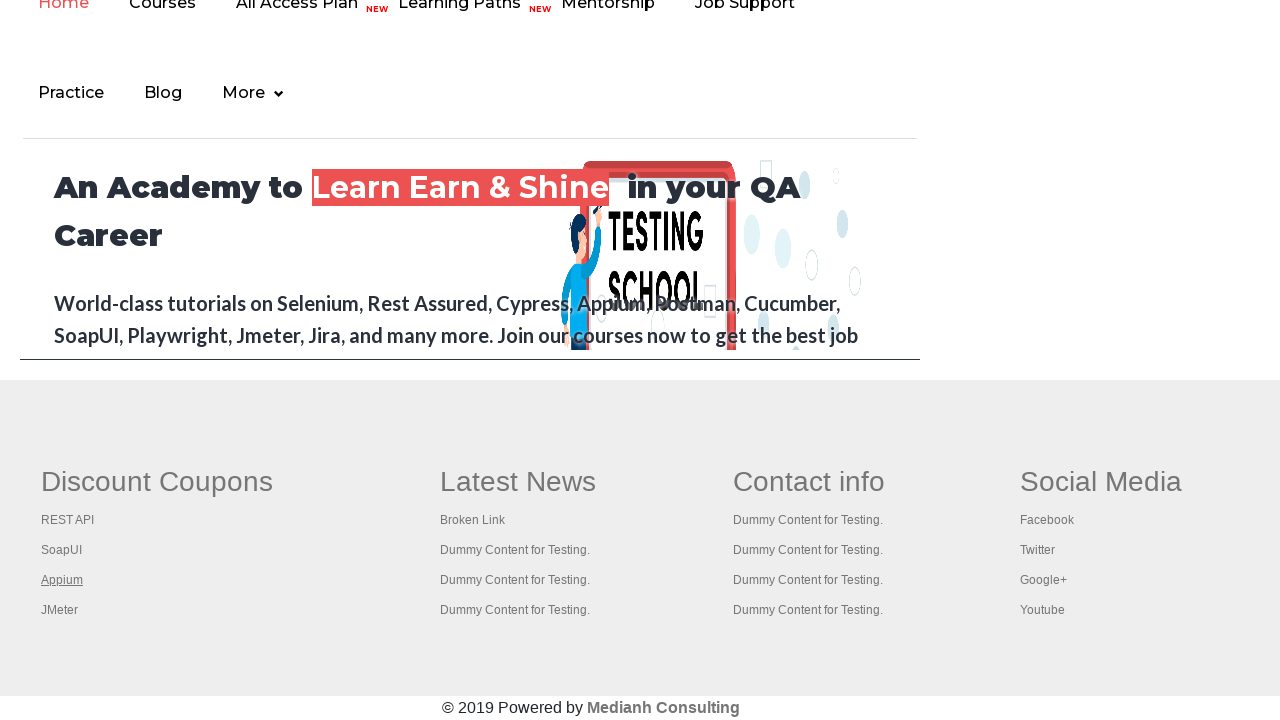

New tab page loaded
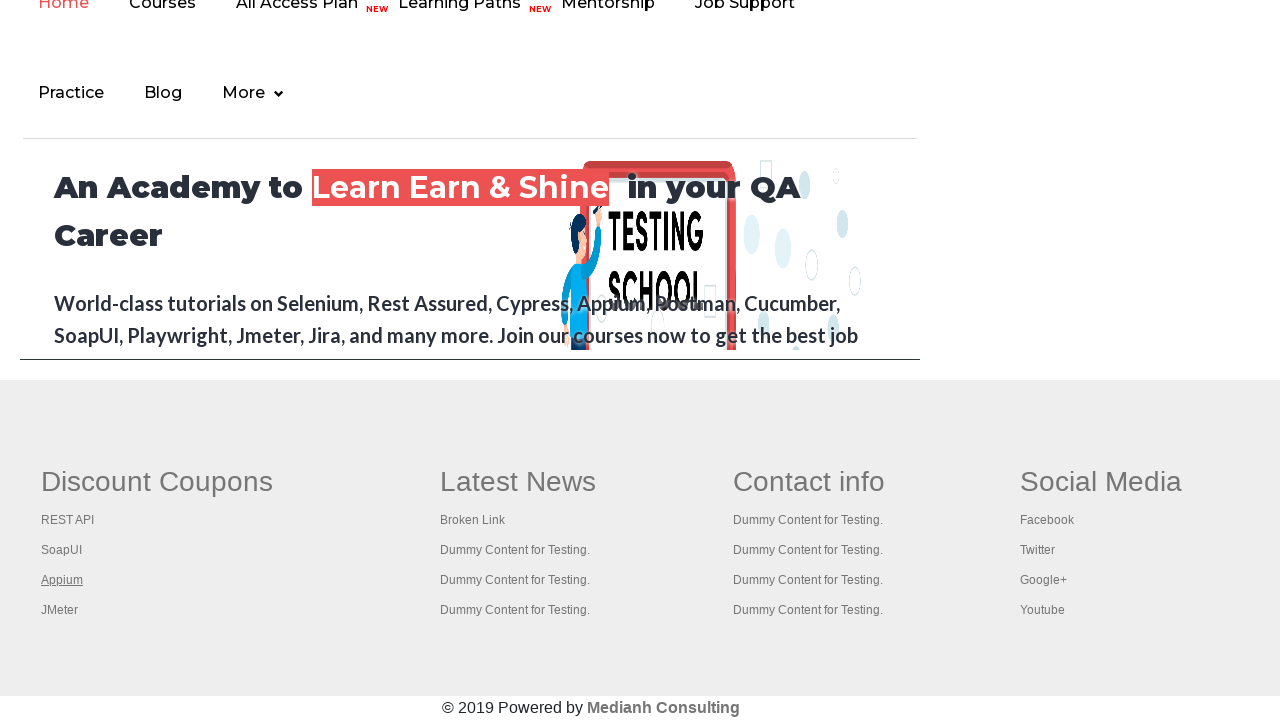

Retrieved new page title: 'Appium tutorial for Mobile Apps testing | RahulShetty Academy | Rahul'
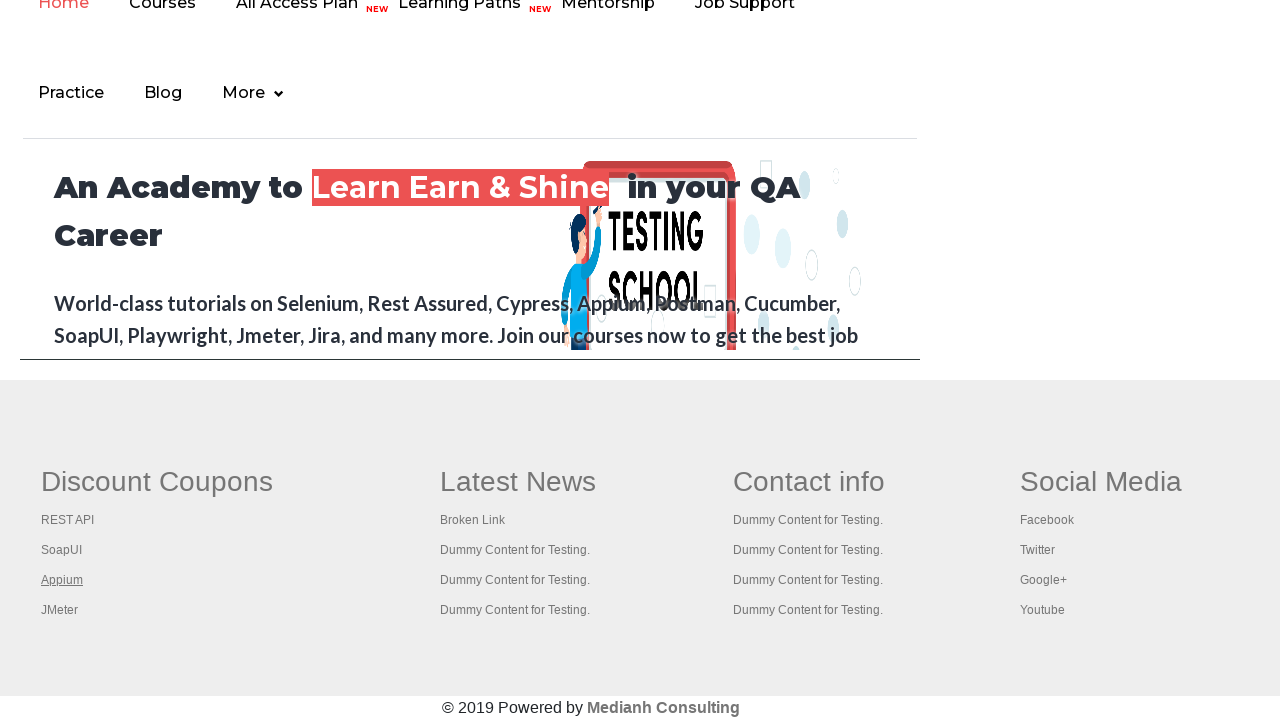

Located footer column link at index 4
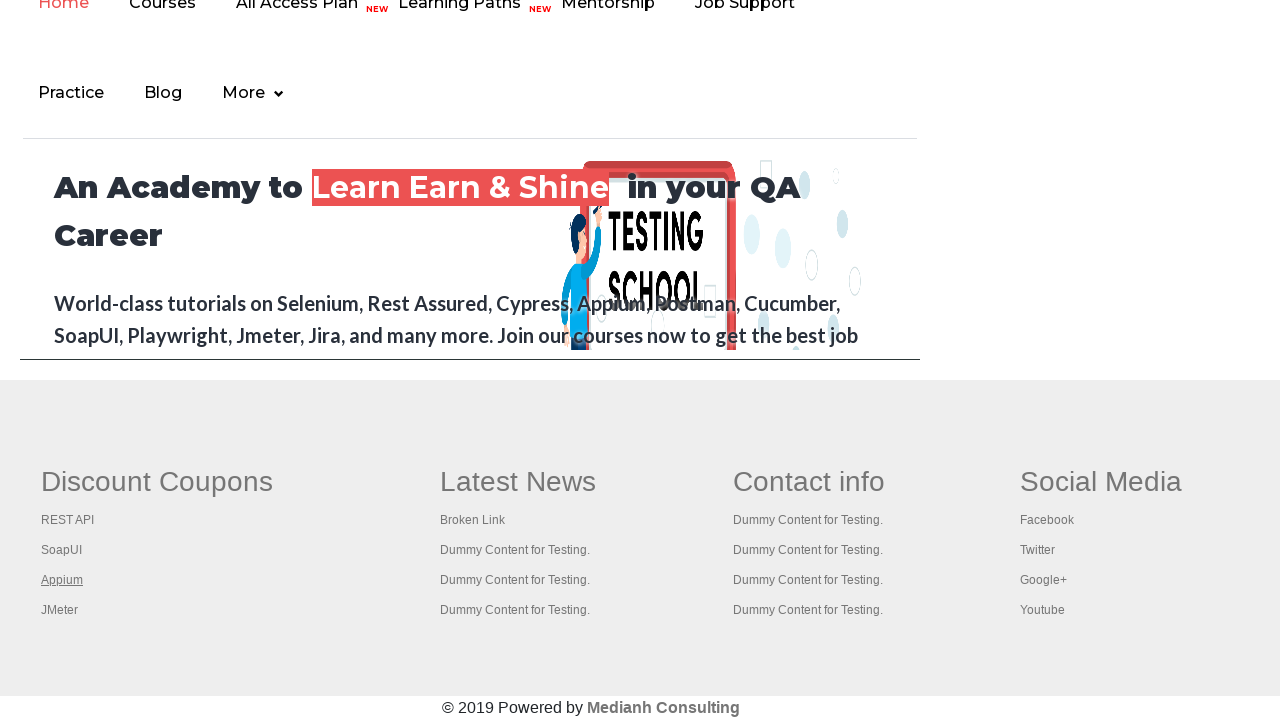

Opened footer column link 4 in new tab with Ctrl+Click at (60, 610) on #gf-BIG >> xpath=//table/tbody/tr/td[1]/ul >> a >> nth=4
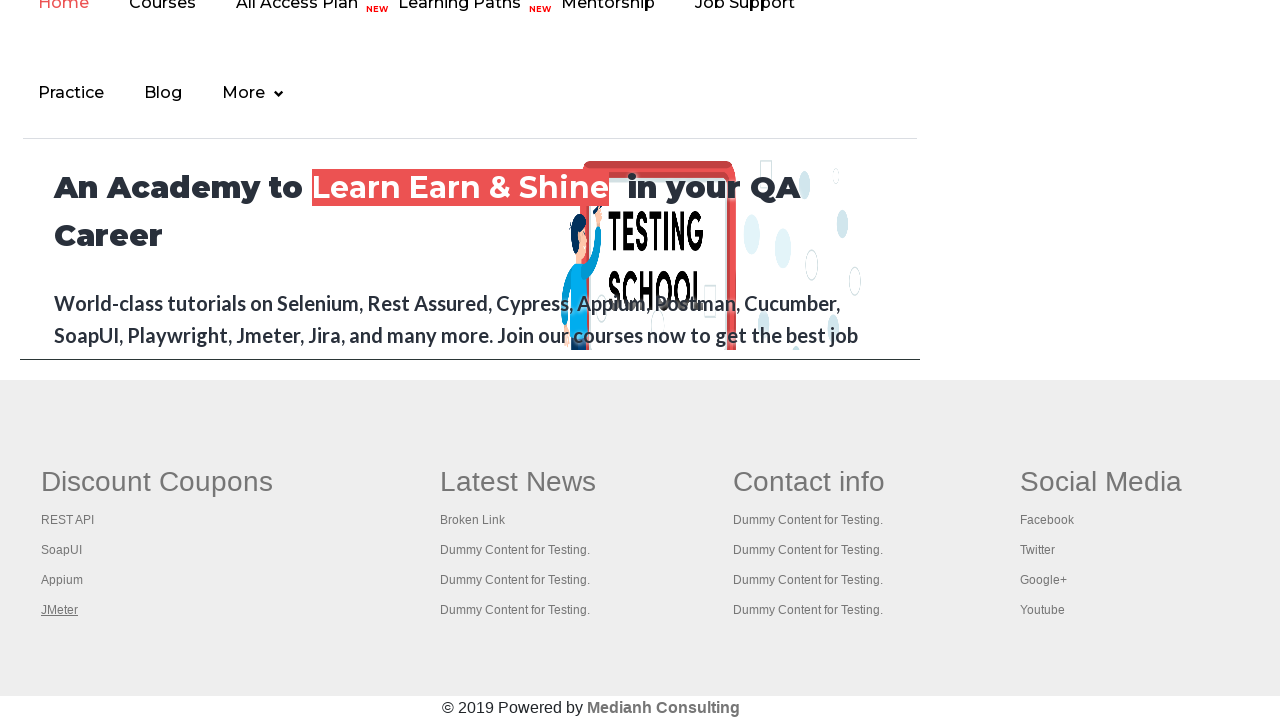

New tab page loaded
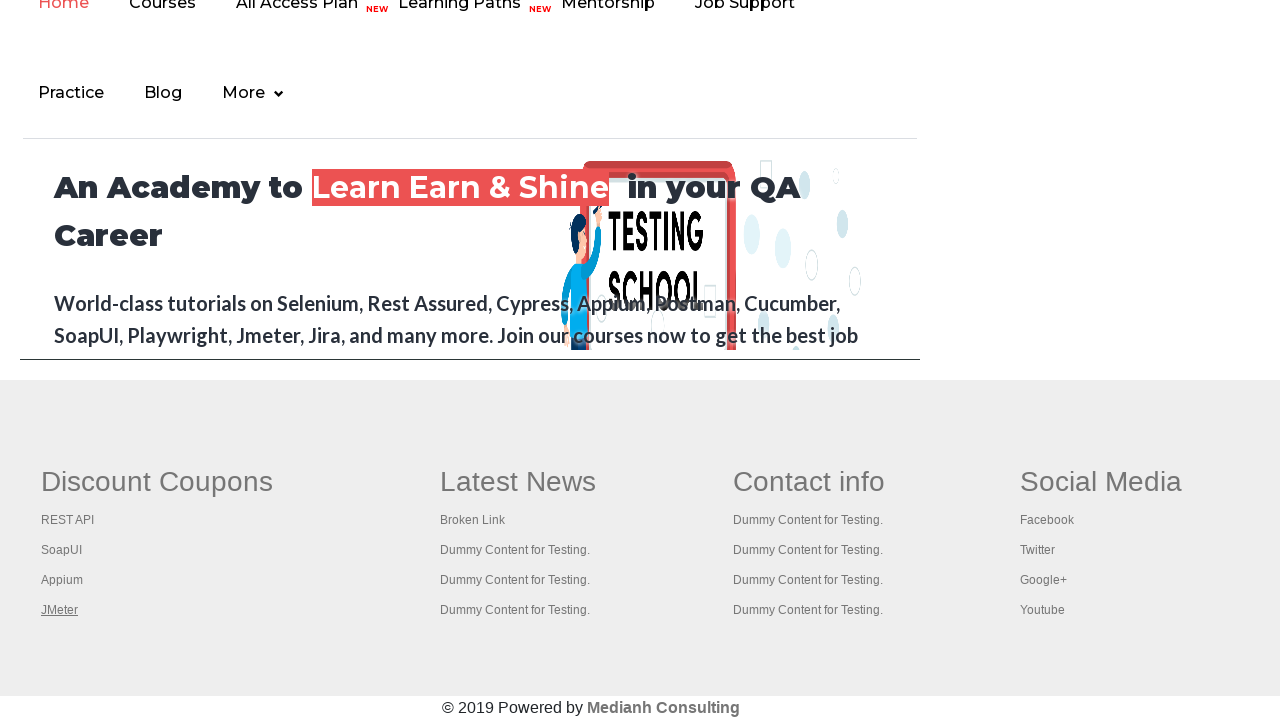

Retrieved new page title: 'Apache JMeter - Apache JMeter™'
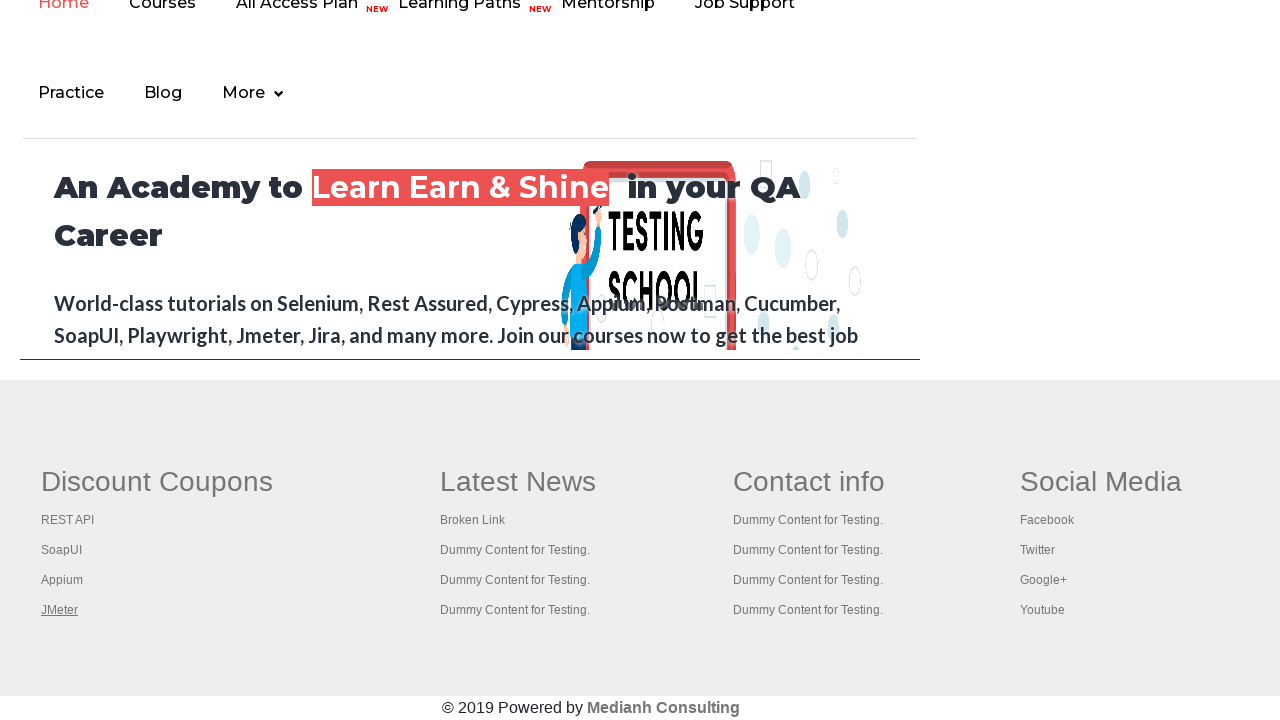

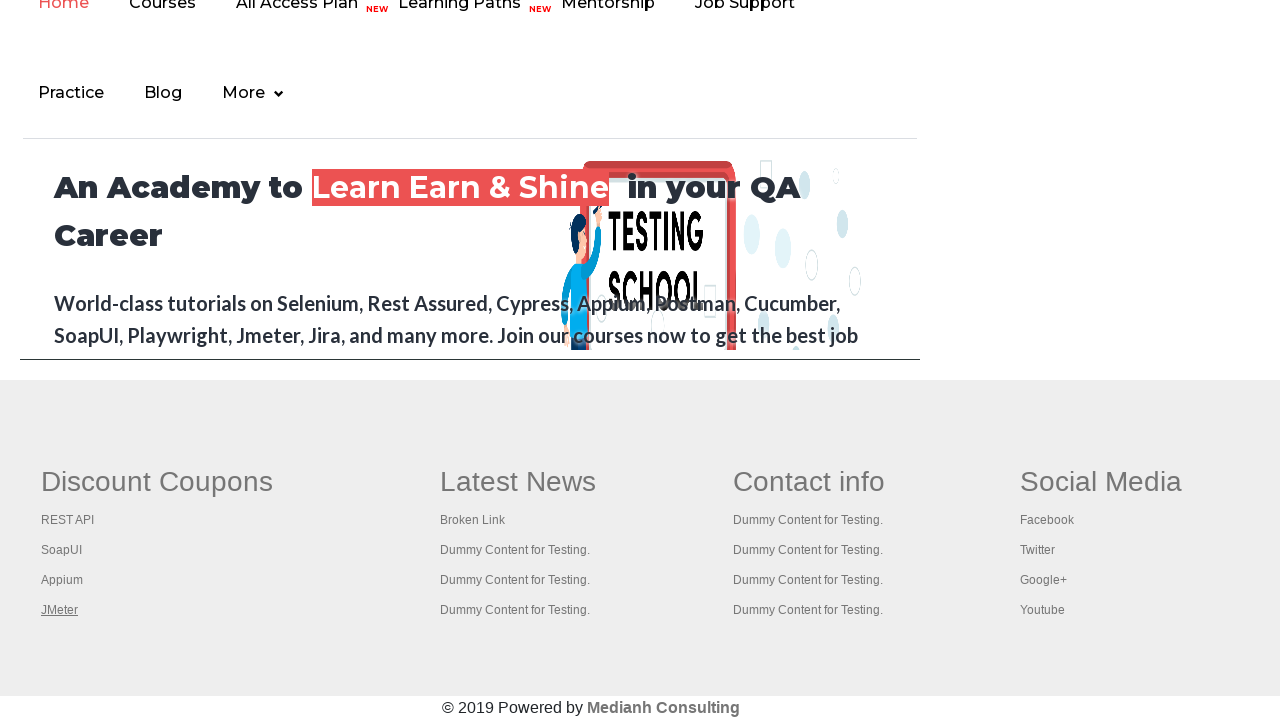